Navigates to Rahul Shetty Academy website and verifies the page loads by checking for page title and URL availability.

Starting URL: https://rahulshettyacademy.com

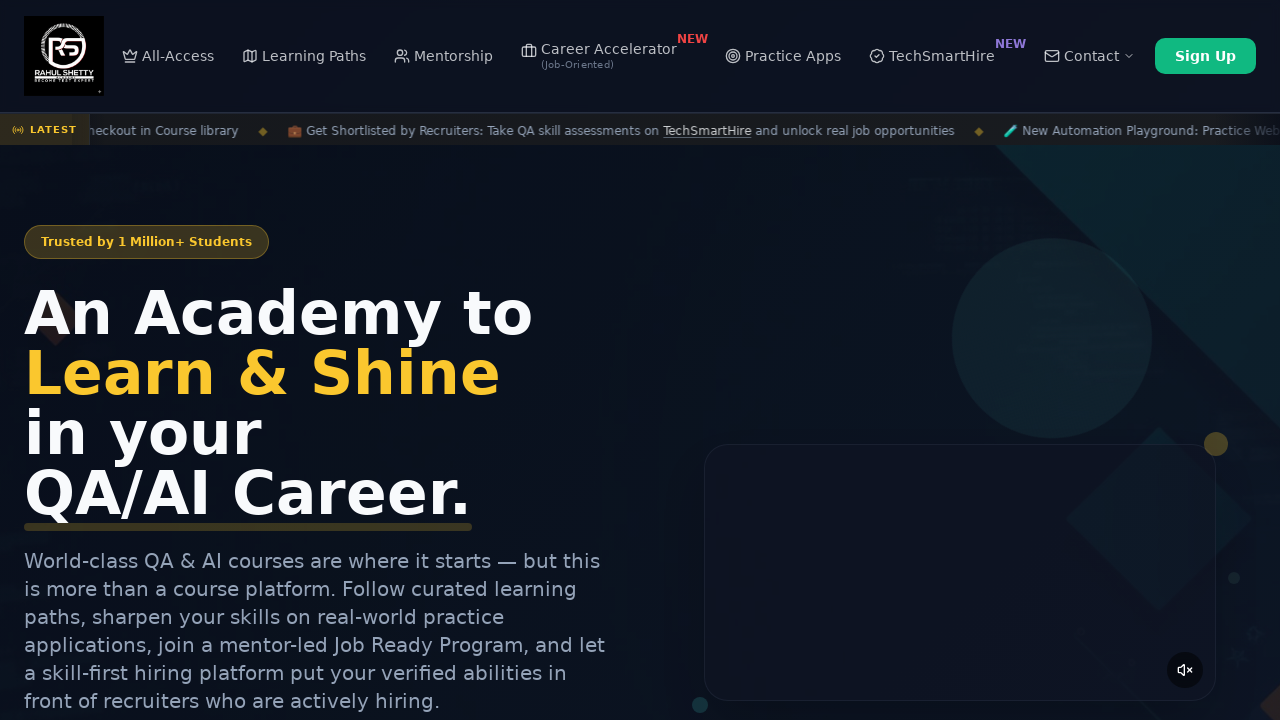

Page loaded with domcontentloaded state
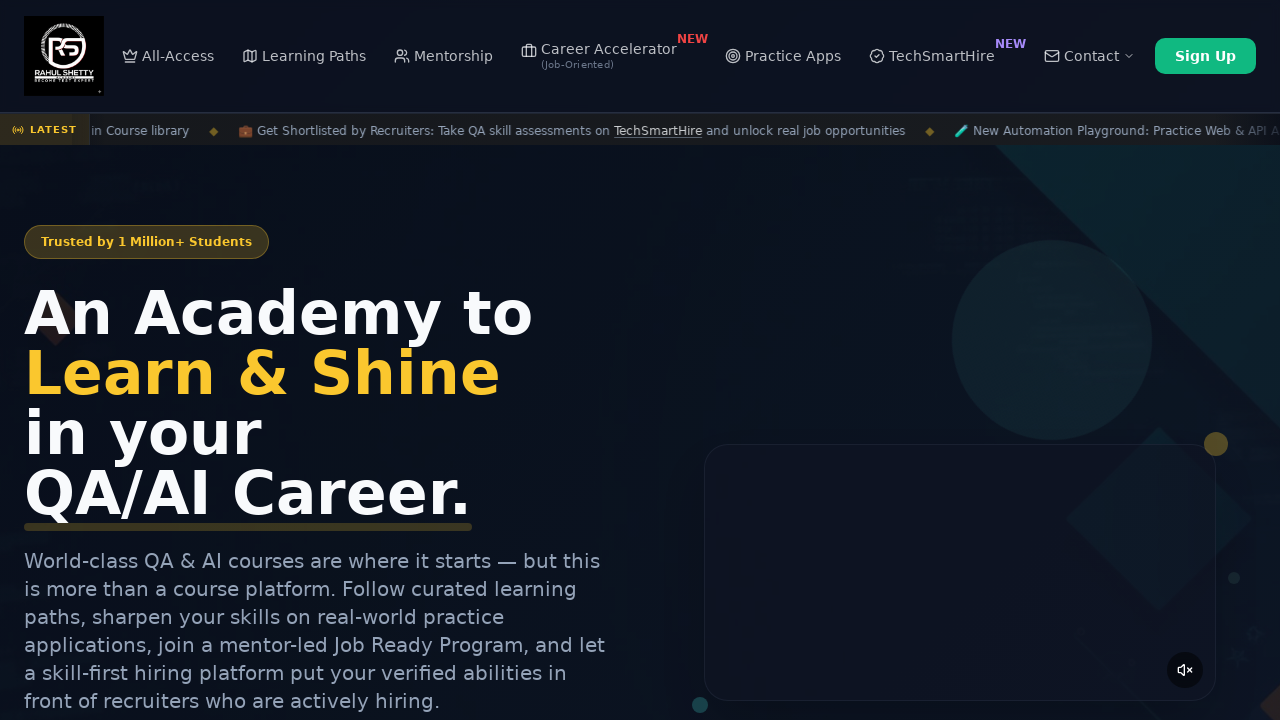

Retrieved page title: Rahul Shetty Academy | QA Automation, Playwright, AI Testing & Online Training
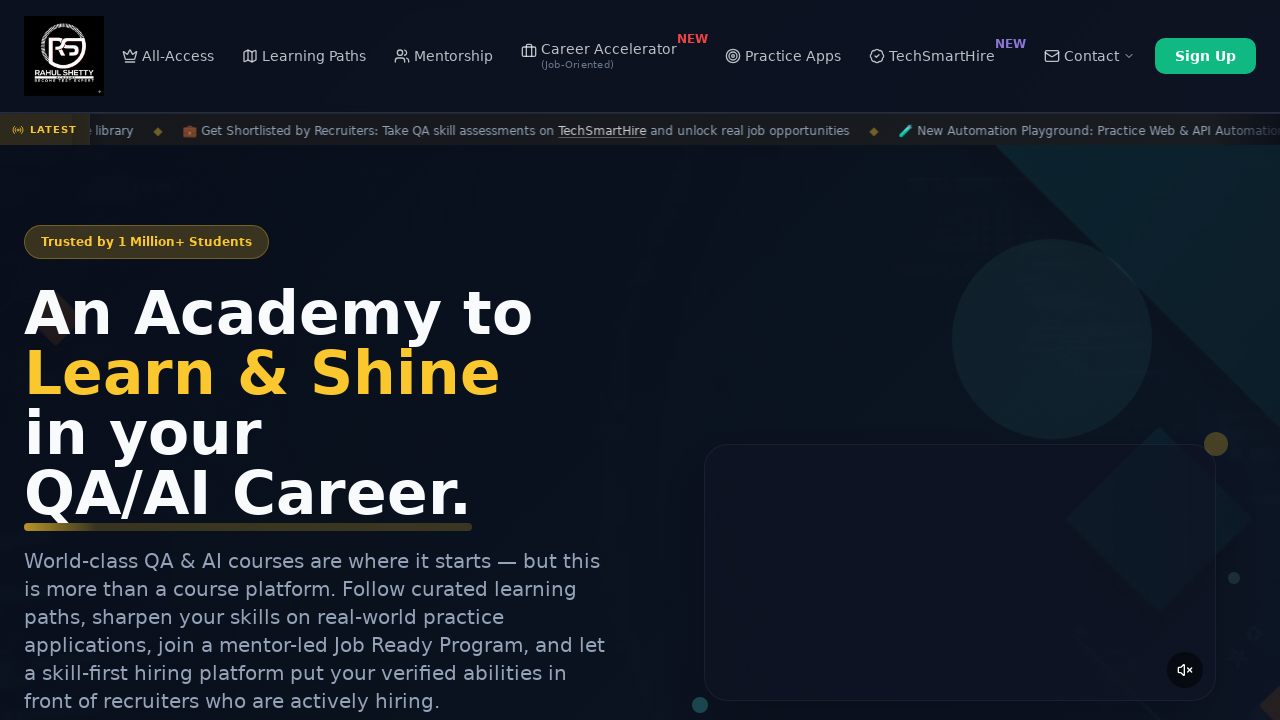

Retrieved current URL: https://rahulshettyacademy.com/
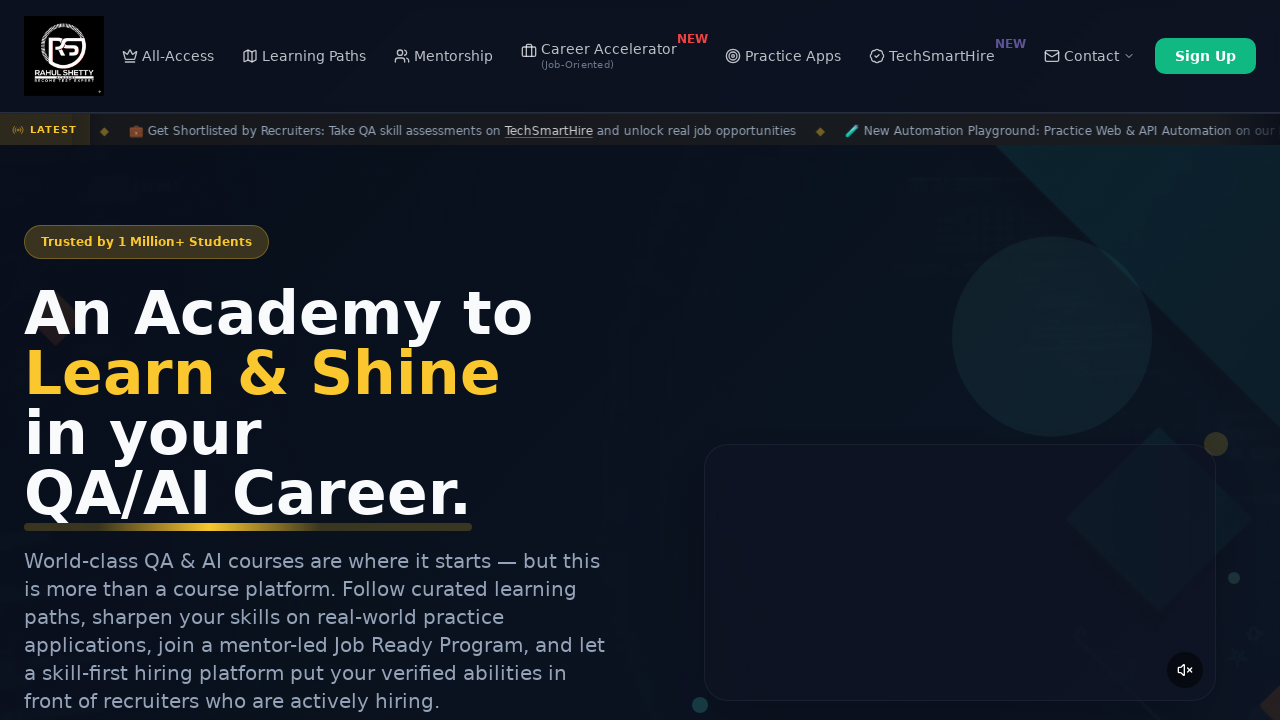

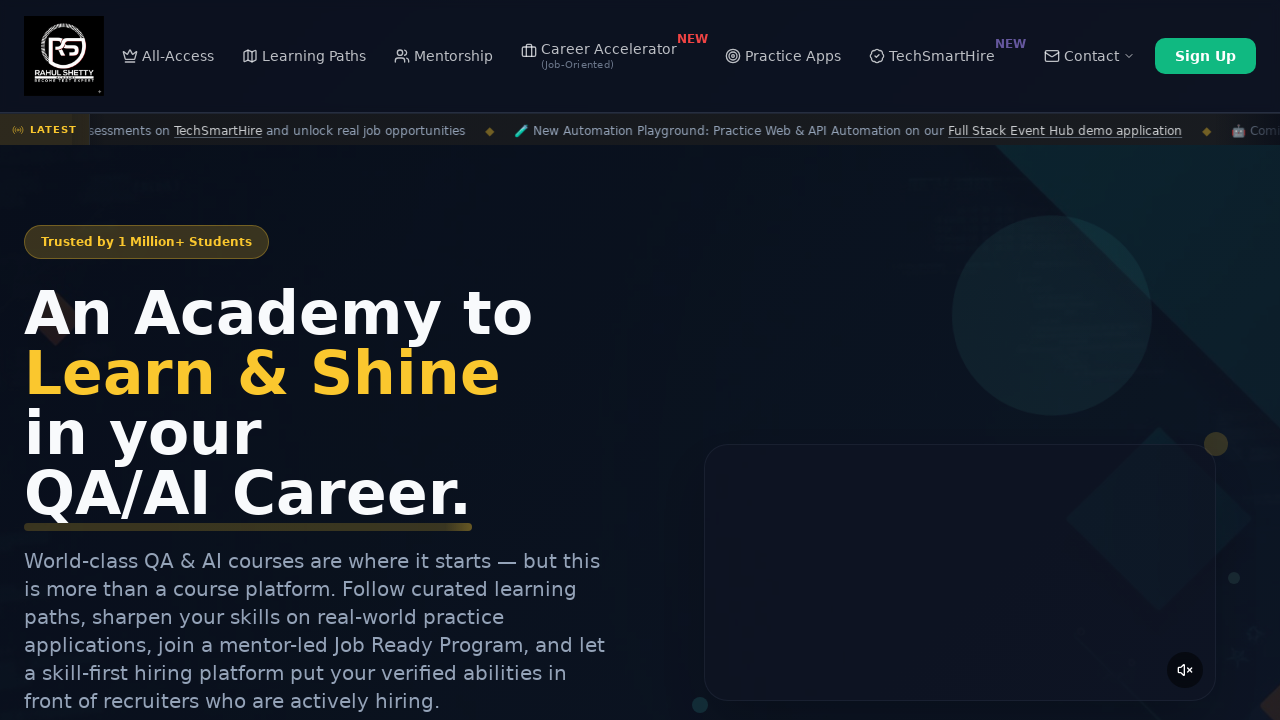